Tests a form submission by filling in full name, email, department fields, selecting a role from dropdown, and clicking submit

Starting URL: https://shadab012s.github.io/PRACTISE/

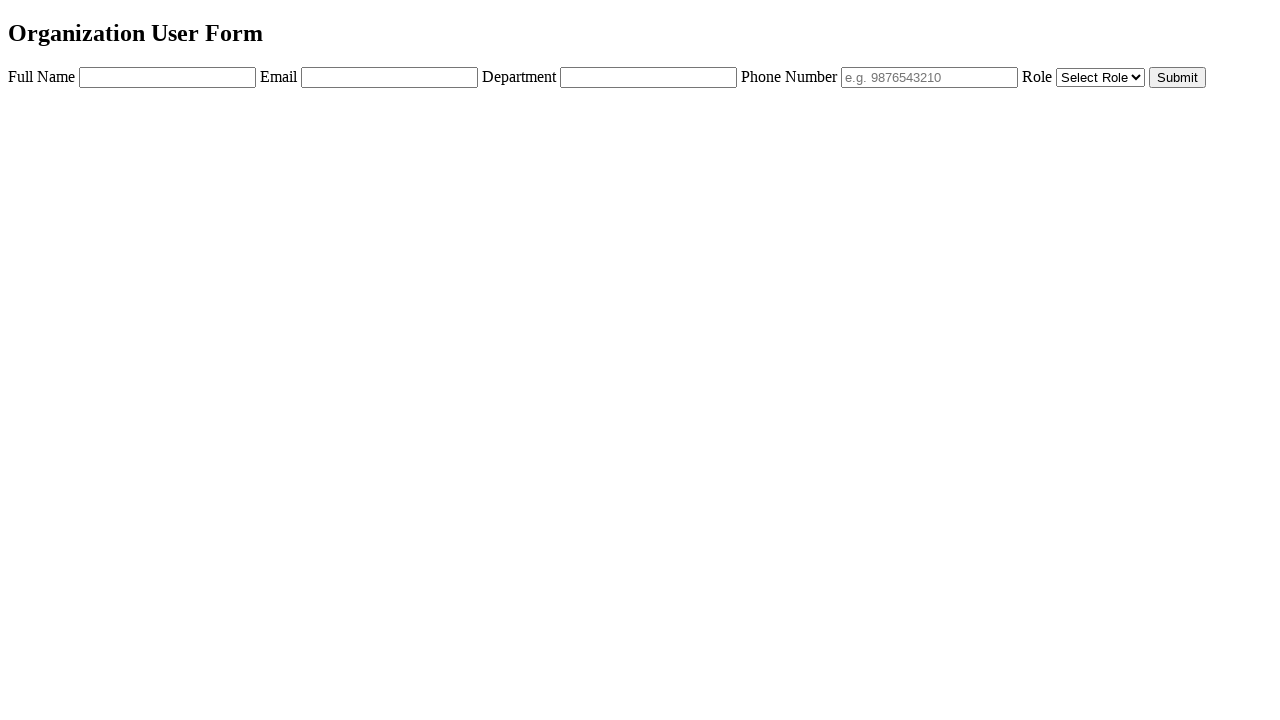

Clicked Full Name field at (168, 77) on internal:role=textbox[name="Full Name"i]
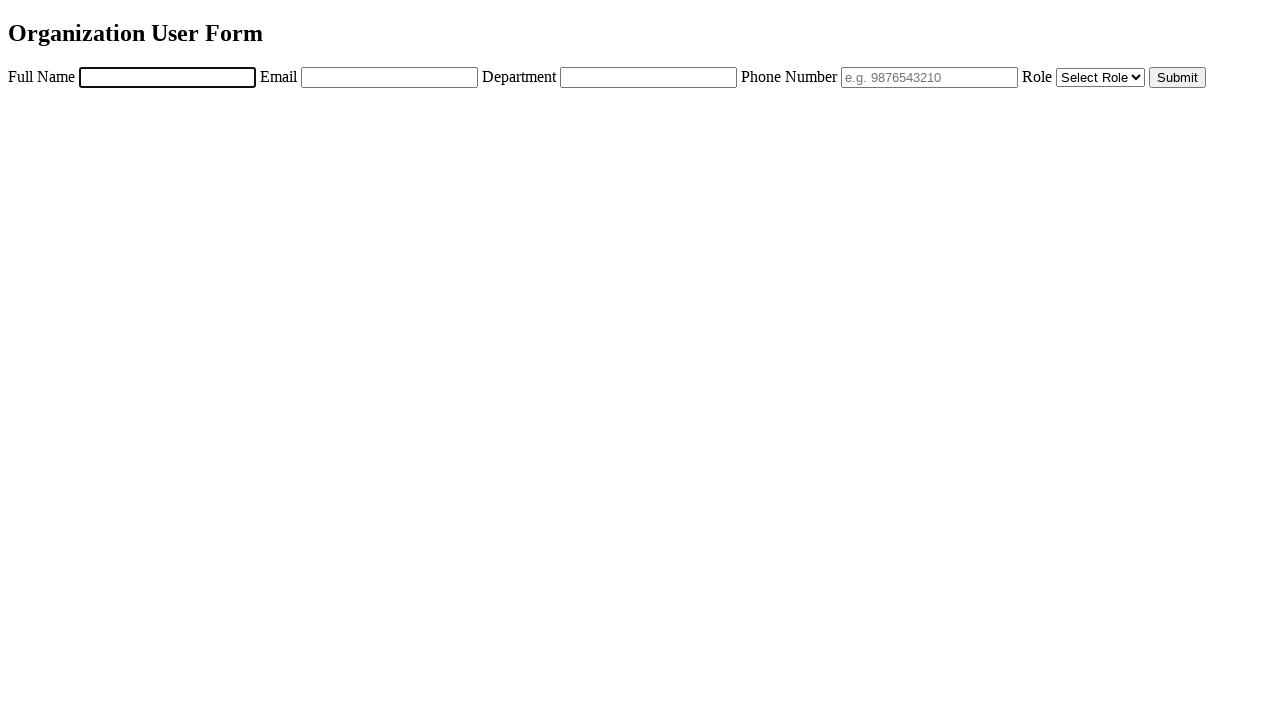

Filled Full Name field with 'John Martinez' on internal:role=textbox[name="Full Name"i]
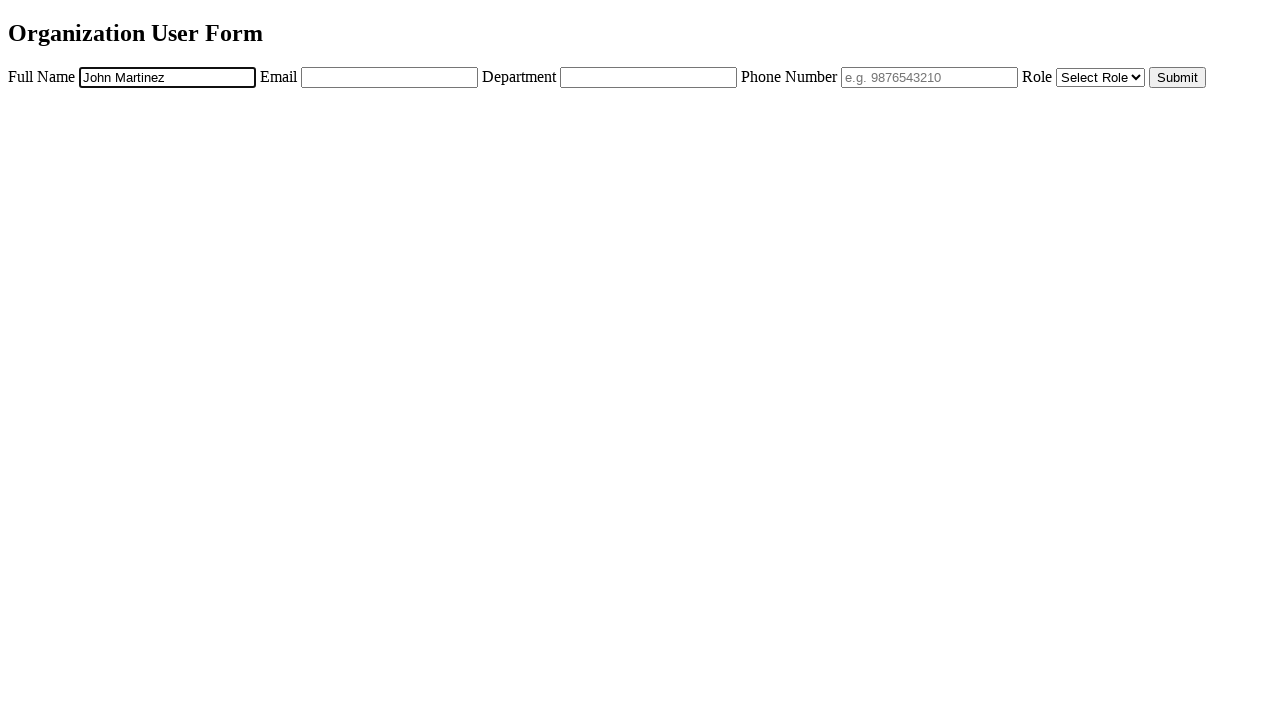

Clicked Email field at (390, 77) on internal:role=textbox[name="Email"i]
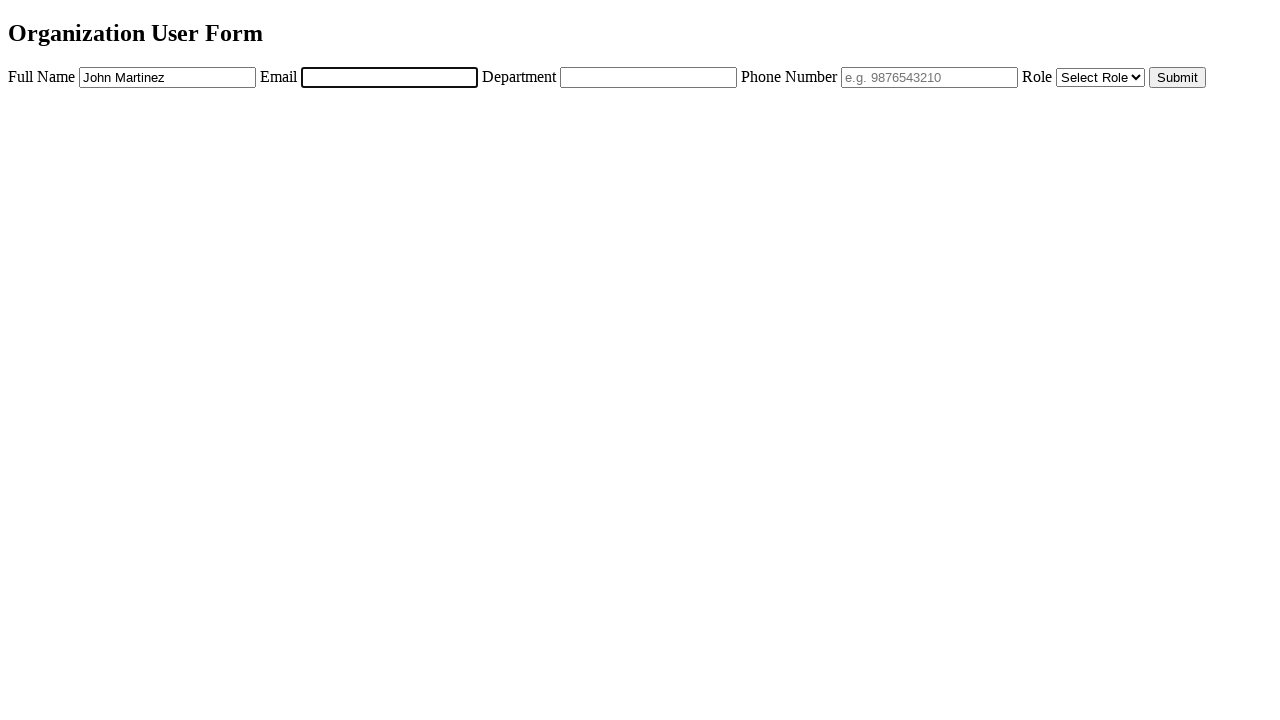

Filled Email field with 'jmartinez@example.com' on internal:role=textbox[name="Email"i]
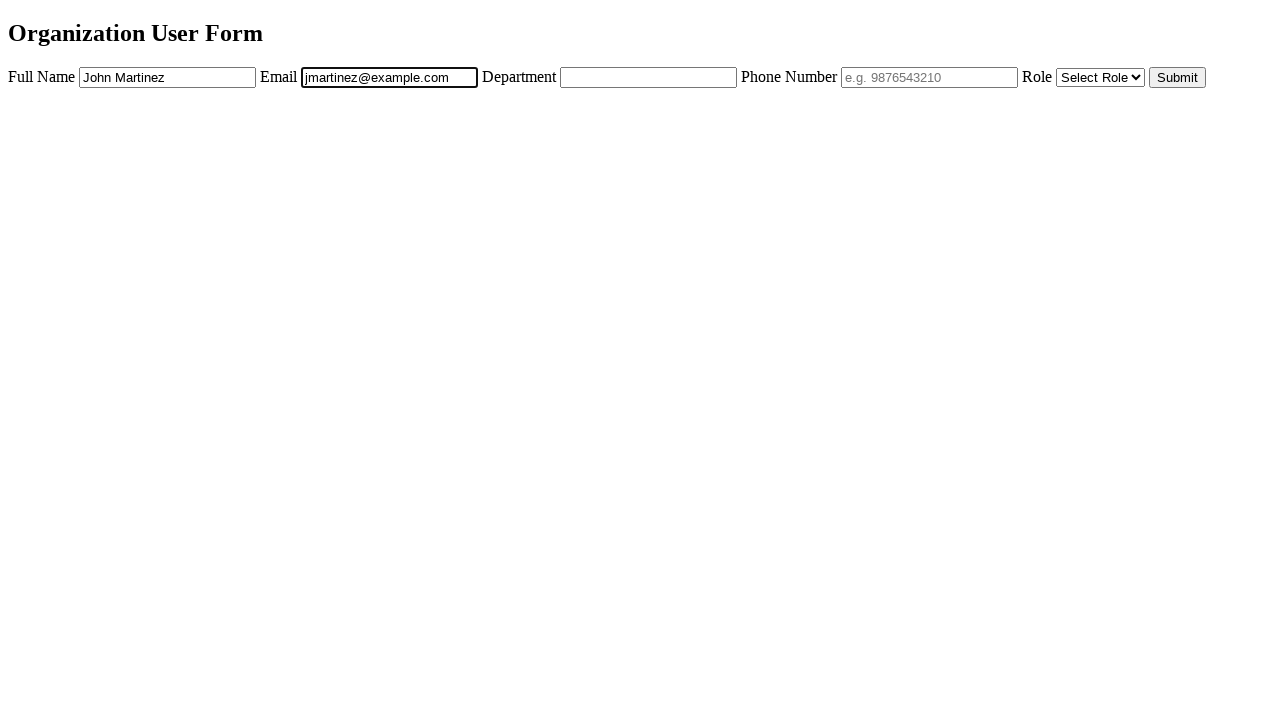

Clicked Department field at (648, 77) on internal:role=textbox[name="Department"i]
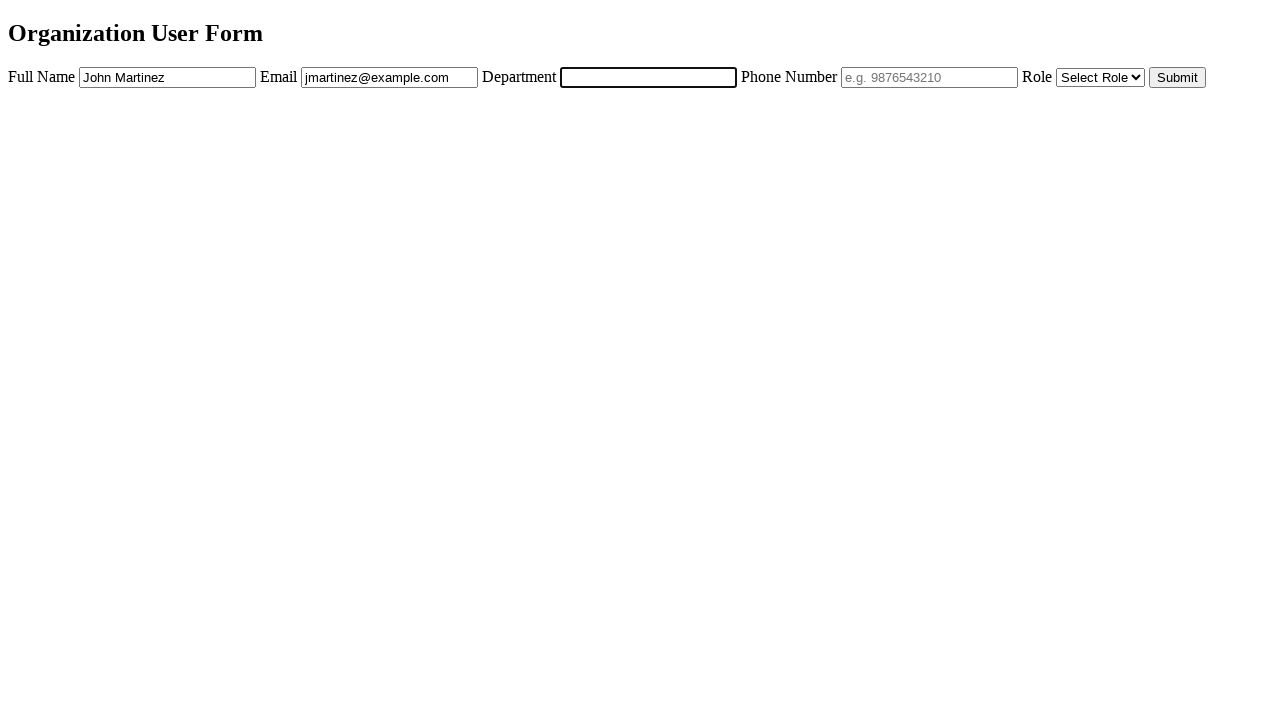

Filled Department field with 'Engineering' on internal:role=textbox[name="Department"i]
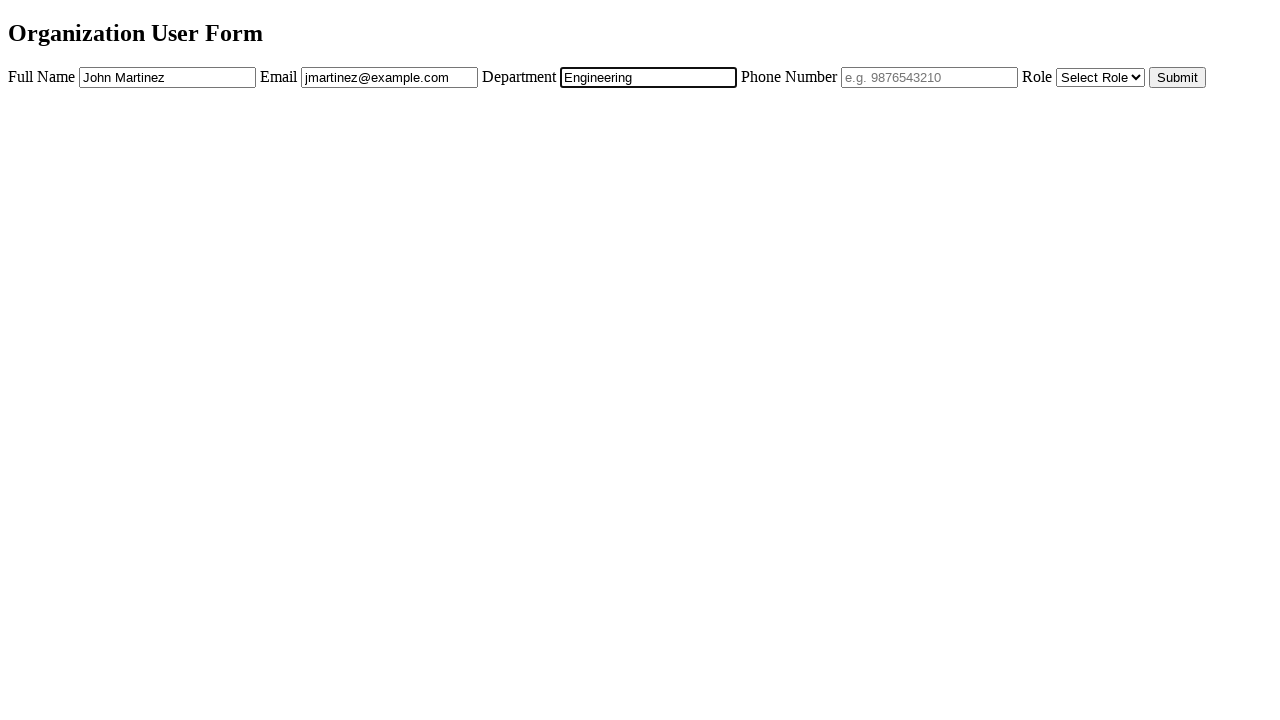

Selected 'admin' from Role dropdown on internal:label="Role"i
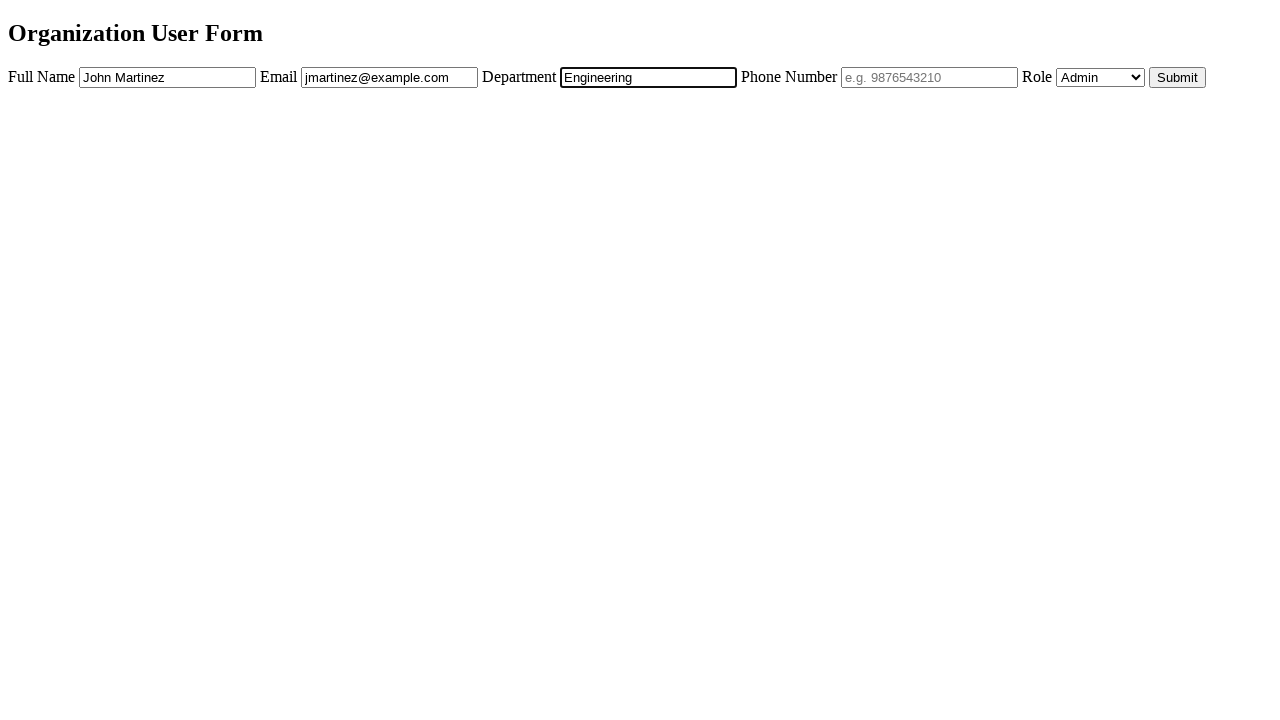

Clicked Submit button to submit the form at (1178, 77) on internal:role=button[name="Submit"i]
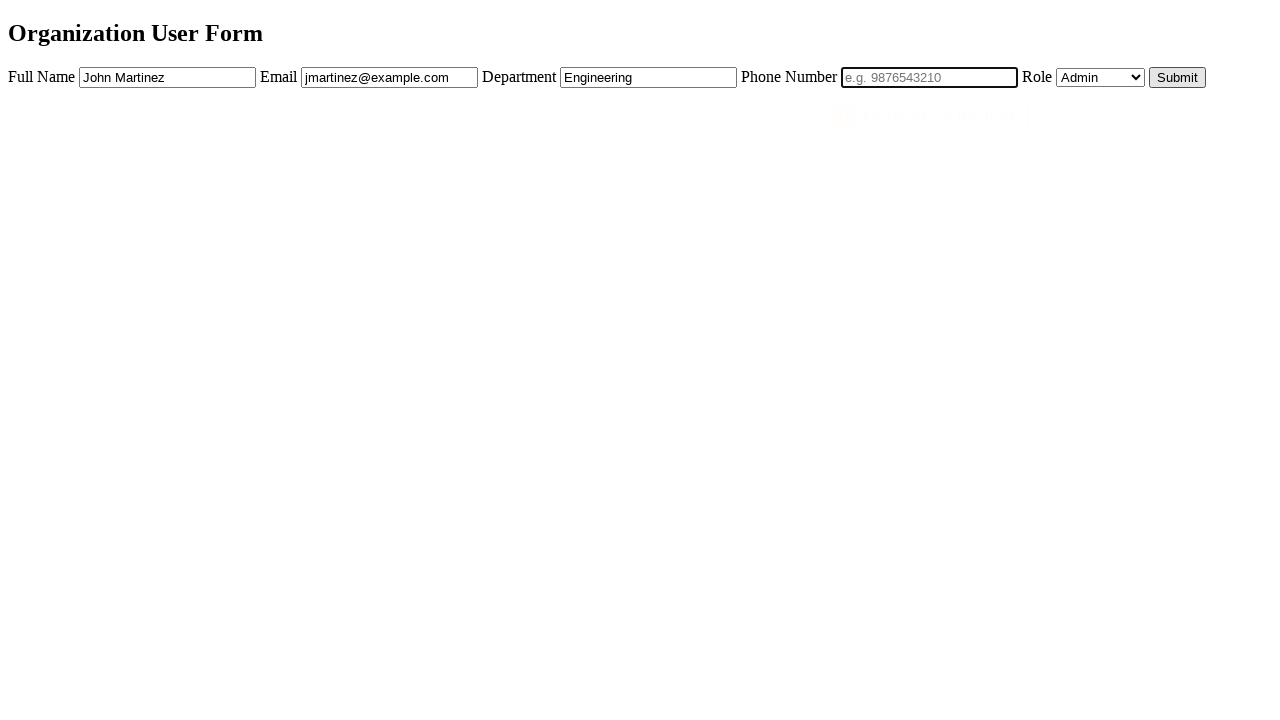

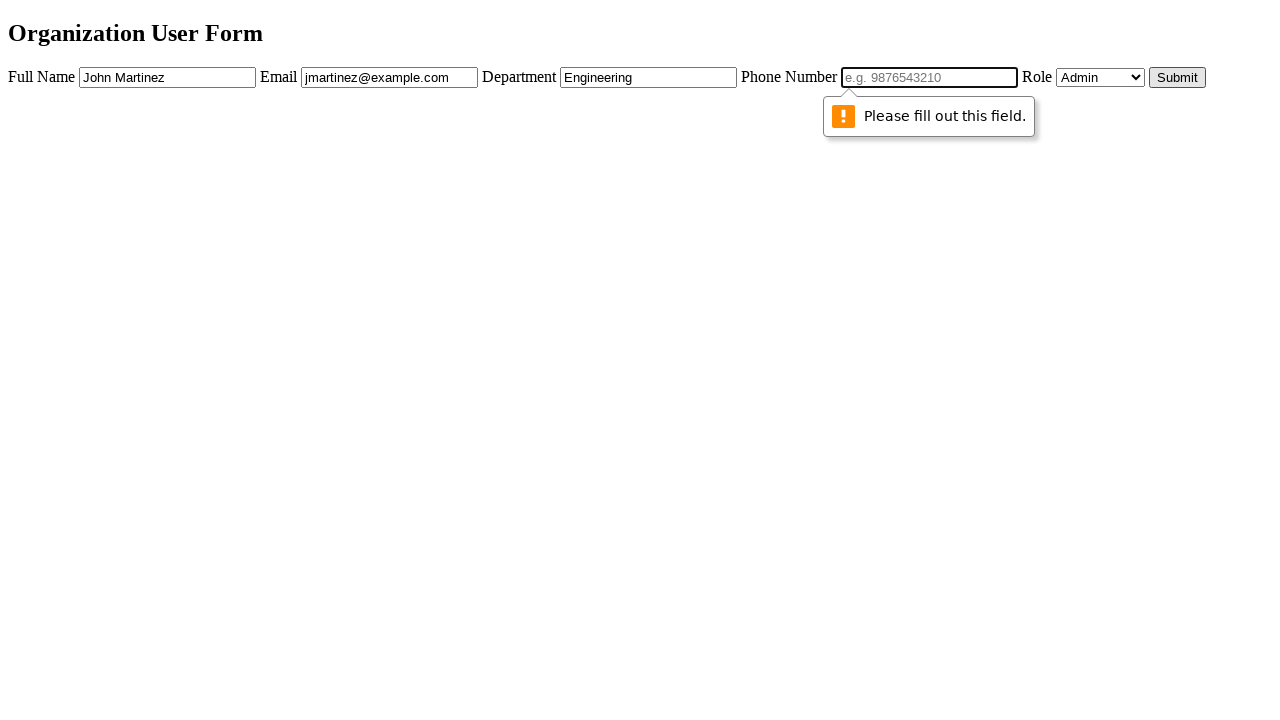